Tests that clicking cancel reverts changes made to an employee's name field

Starting URL: https://devmountain-qa.github.io/employee-manager/1.2_Version/index.html

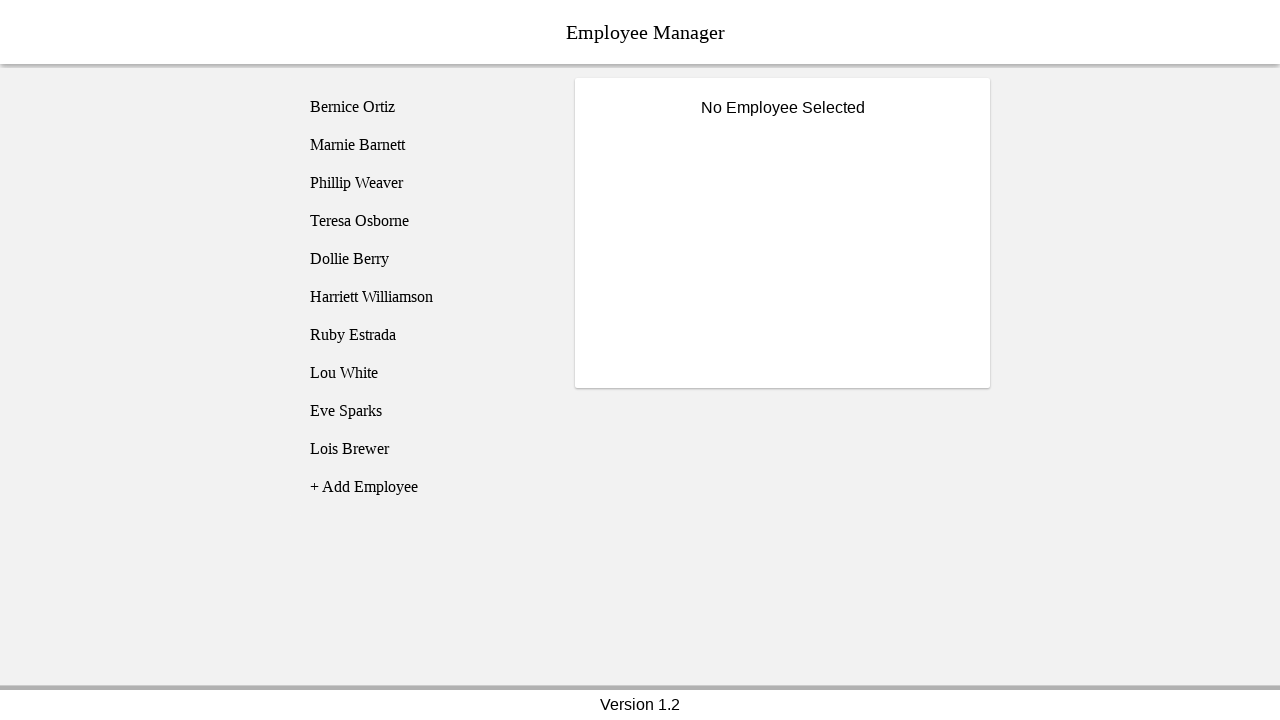

Clicked on Phillip Weaver employee at (425, 183) on [name='employee3']
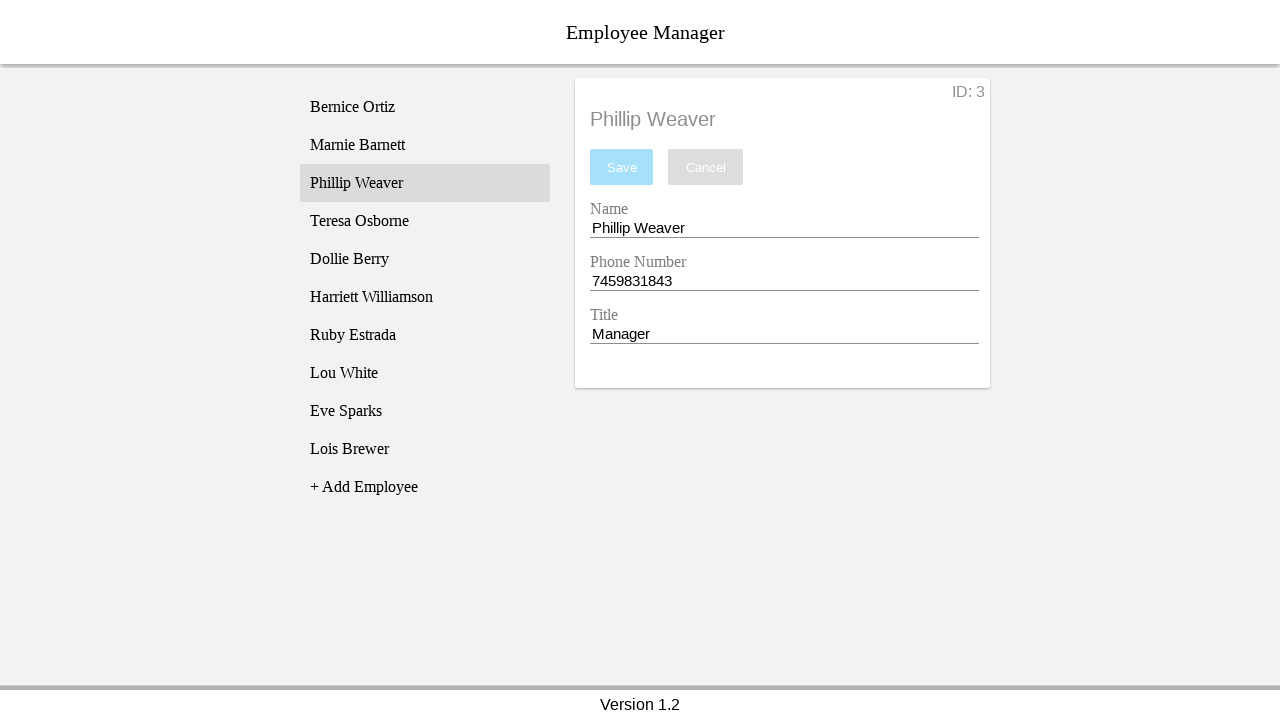

Employee details loaded and name entry field is visible
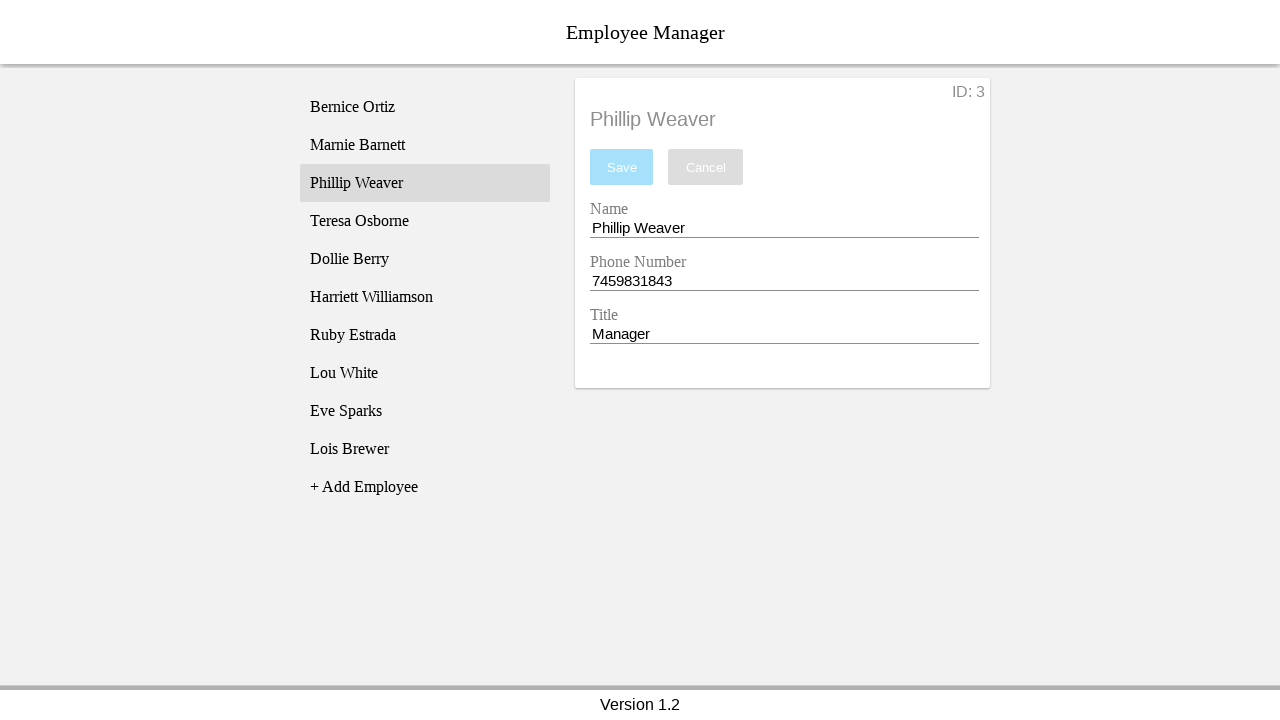

Cleared the name entry field on [name='nameEntry']
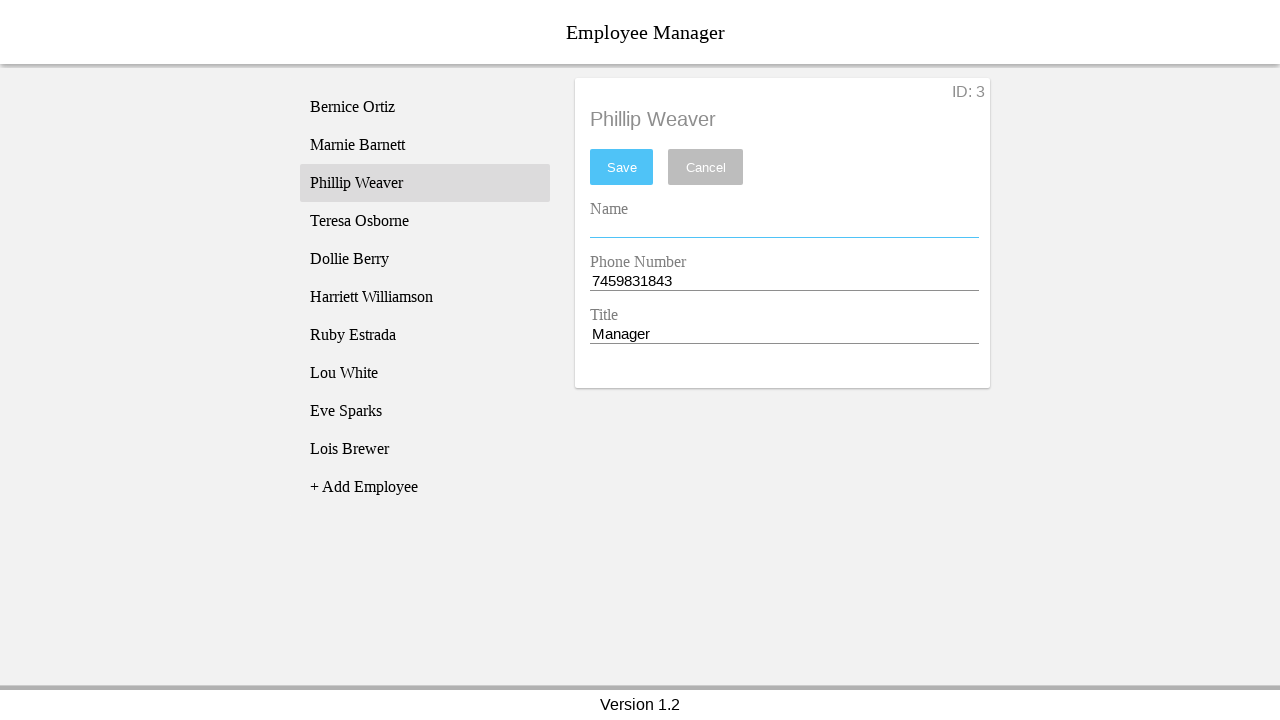

Filled name entry field with 'Test Name' on [name='nameEntry']
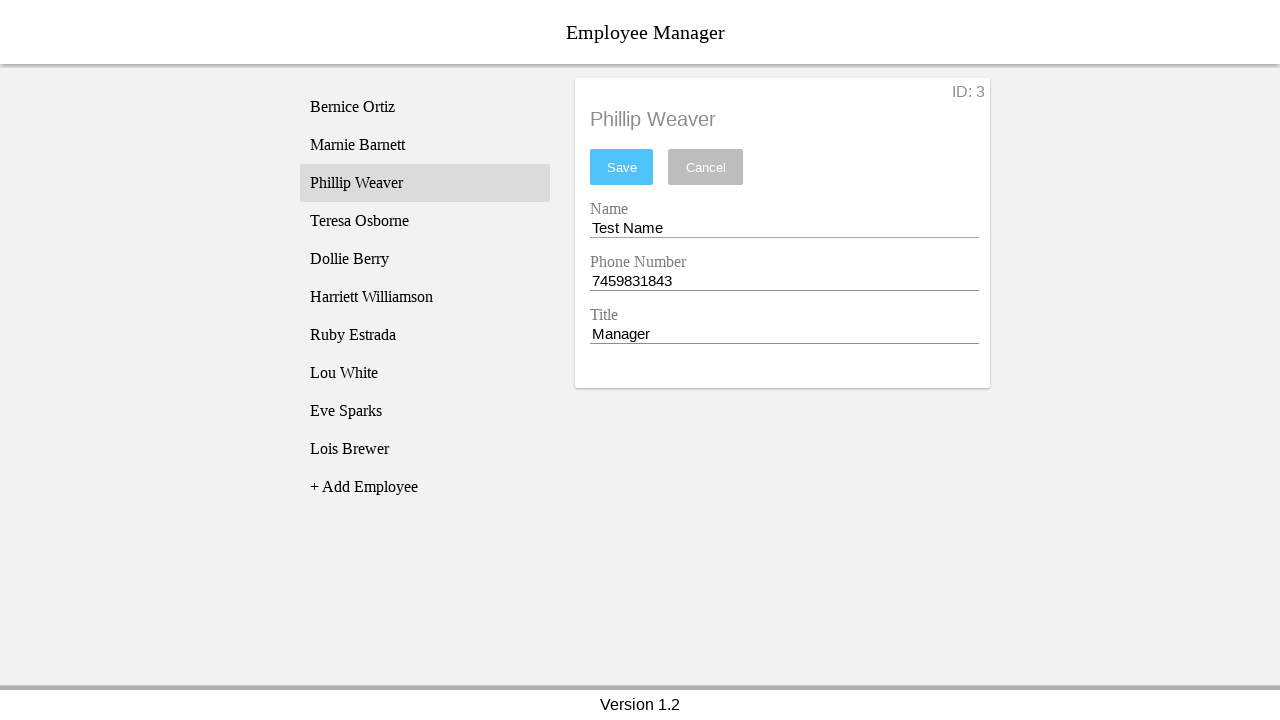

Clicked cancel button to revert changes at (706, 167) on [name='cancel']
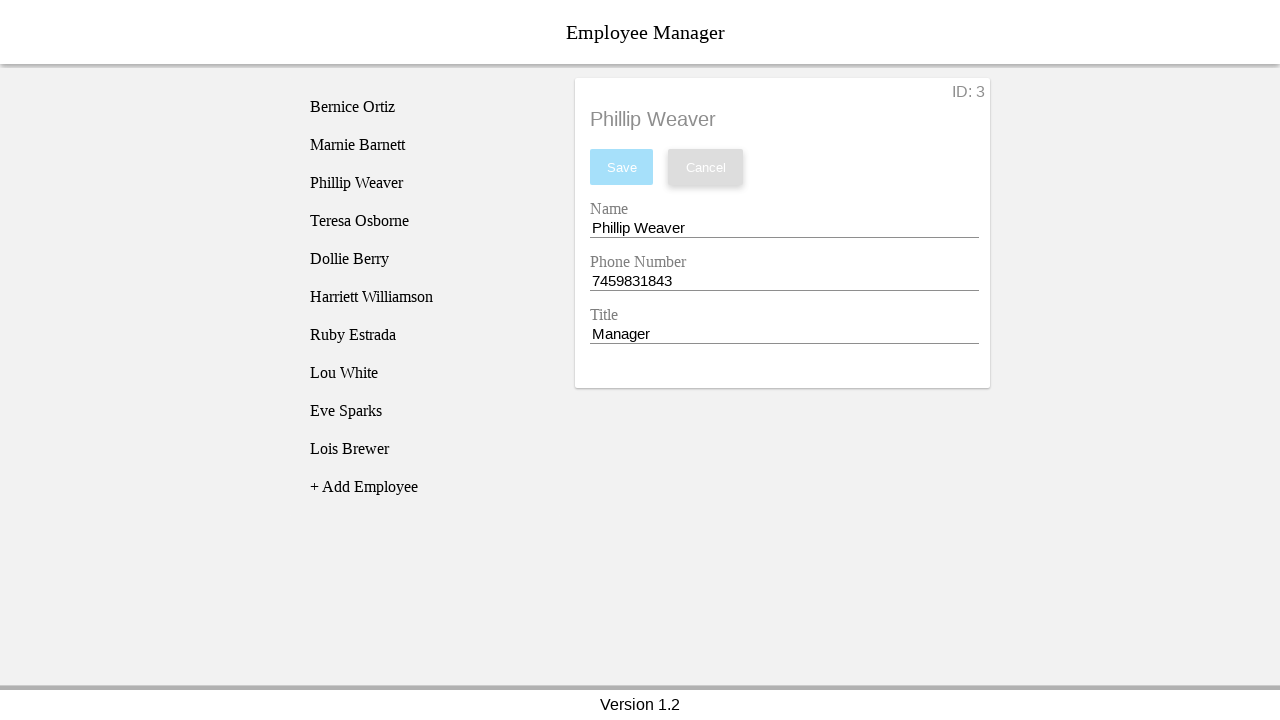

Verified name field is present after cancel
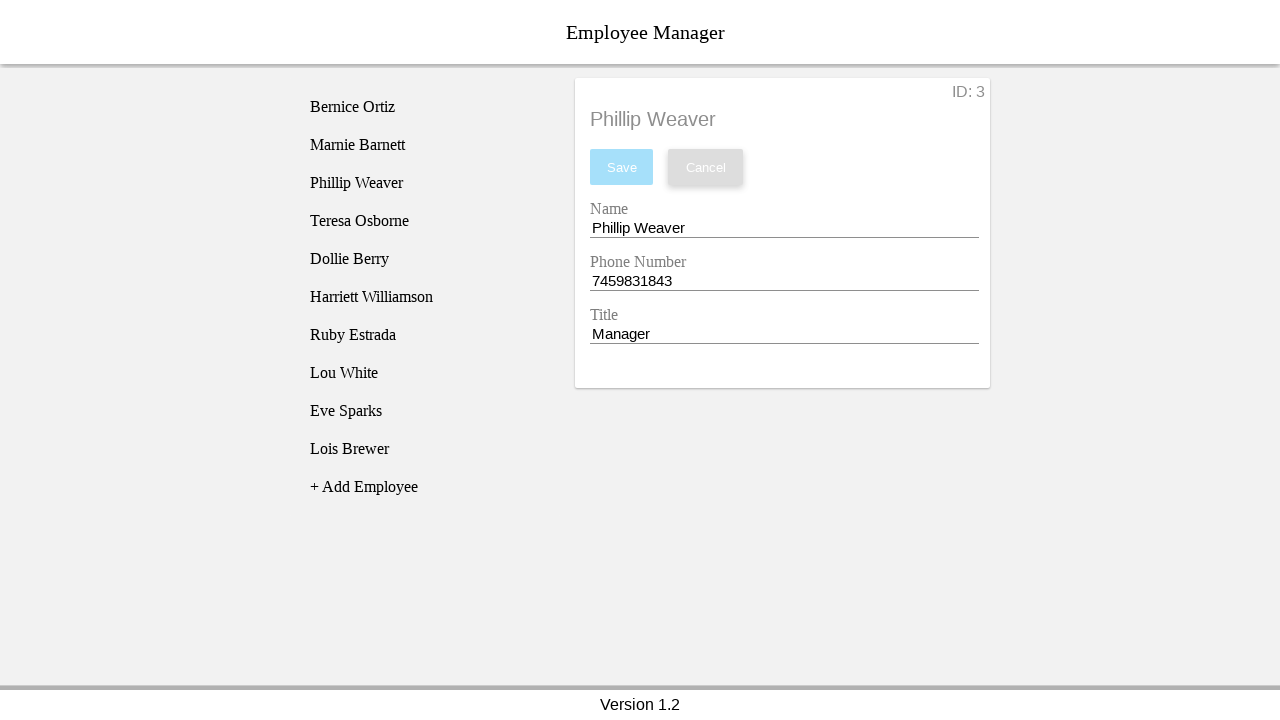

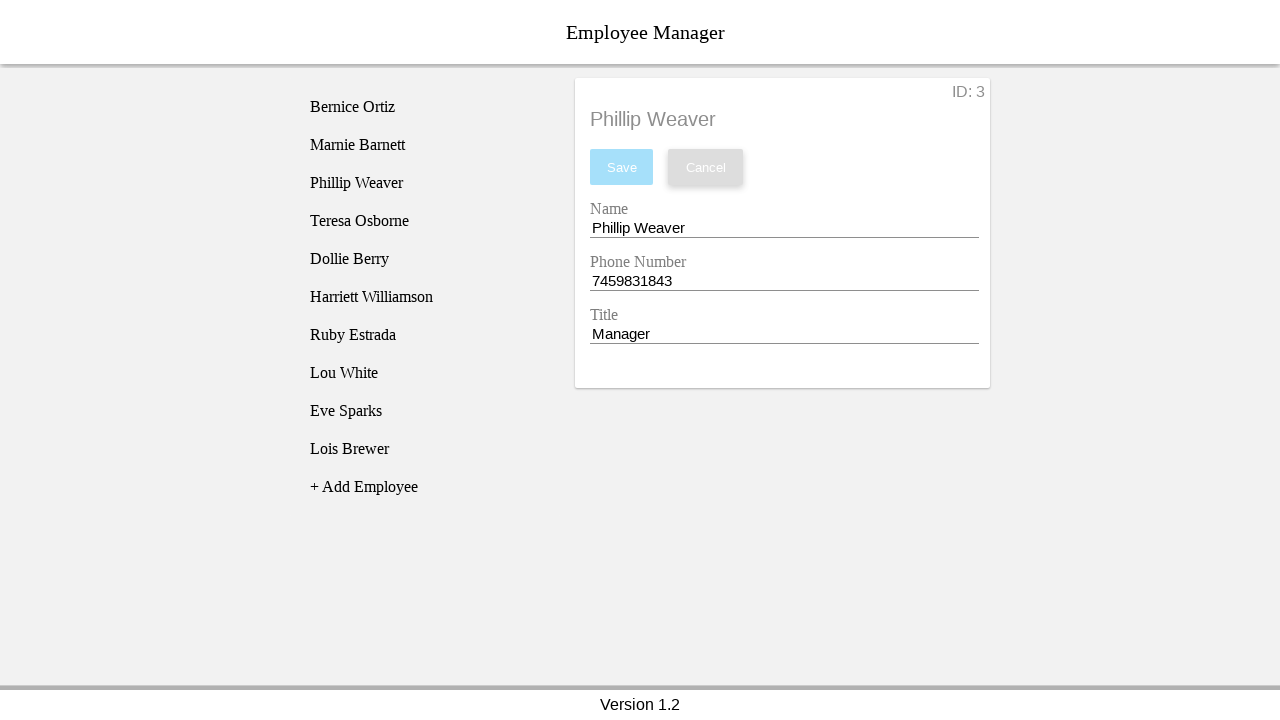